Tests multiple window handling by opening multiple browser windows and tabs

Starting URL: https://demoqa.com/elements

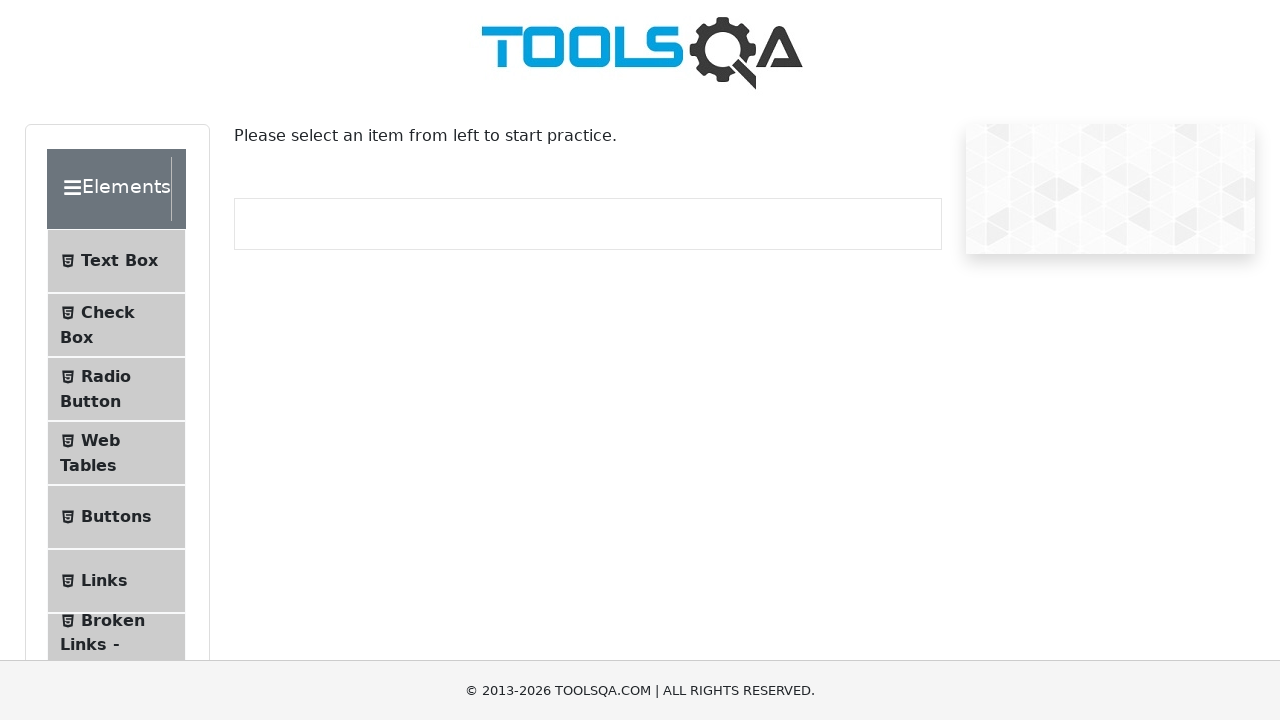

Scrolled 'Alerts, Frame & Windows' section into view
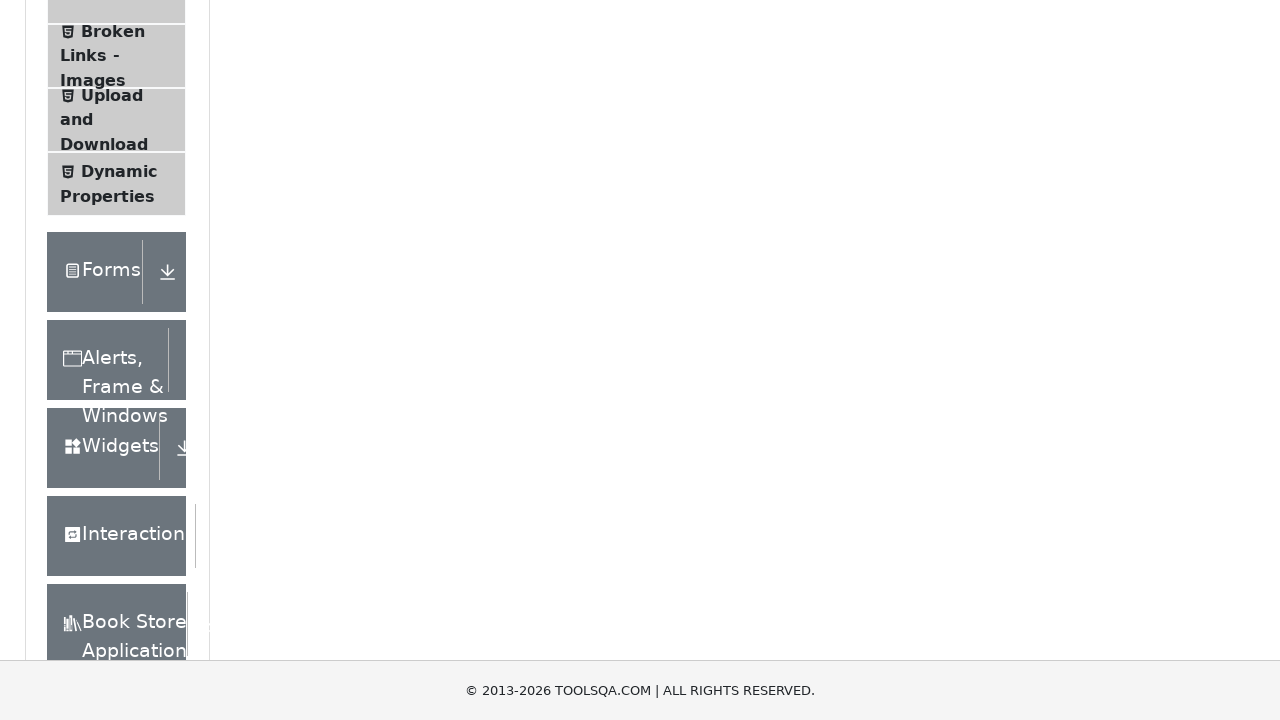

Clicked 'Alerts, Frame & Windows' section at (107, 360) on xpath=//*[text()='Alerts, Frame & Windows']
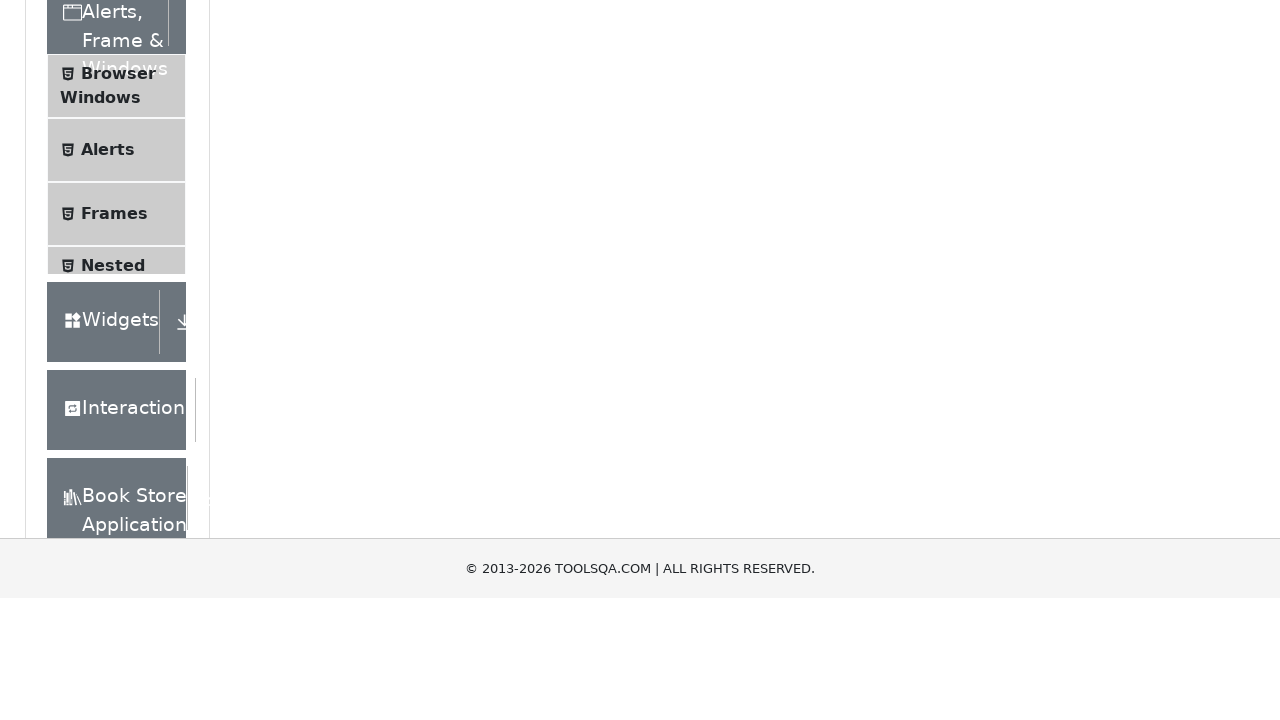

Scrolled 'Browser Windows' menu into view
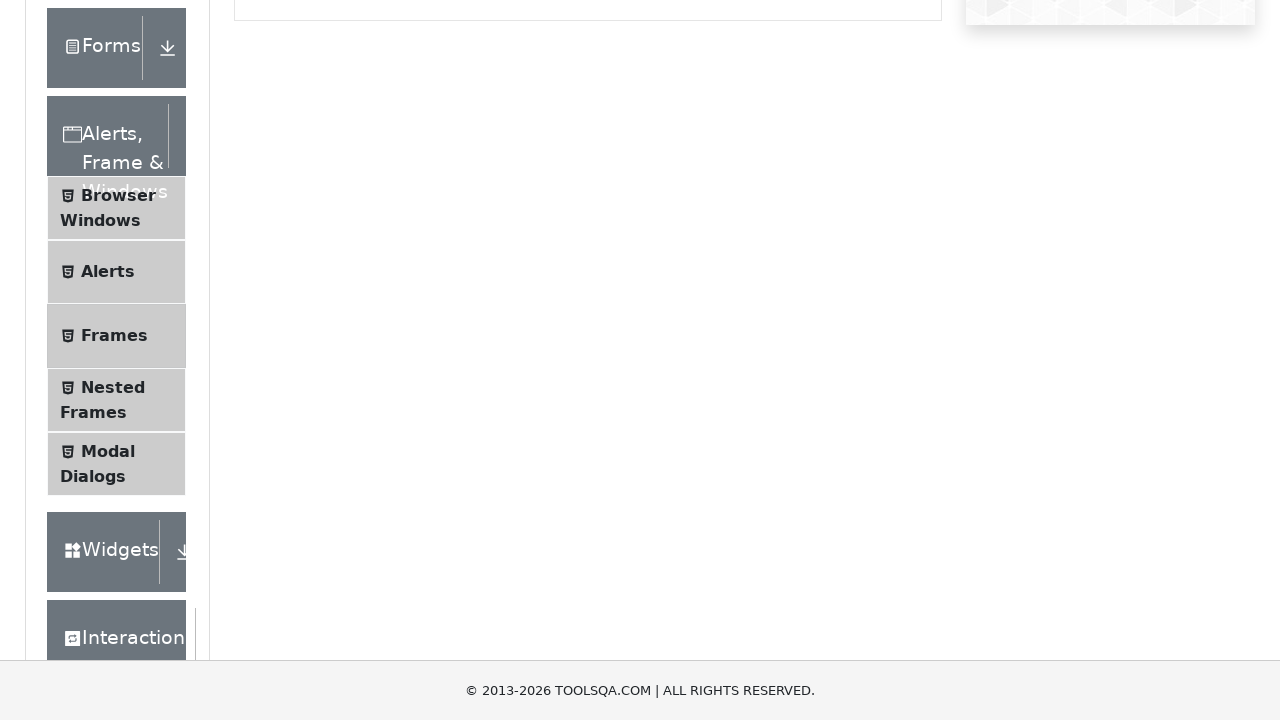

Clicked 'Browser Windows' menu item at (118, 196) on xpath=//*[text()='Browser Windows']
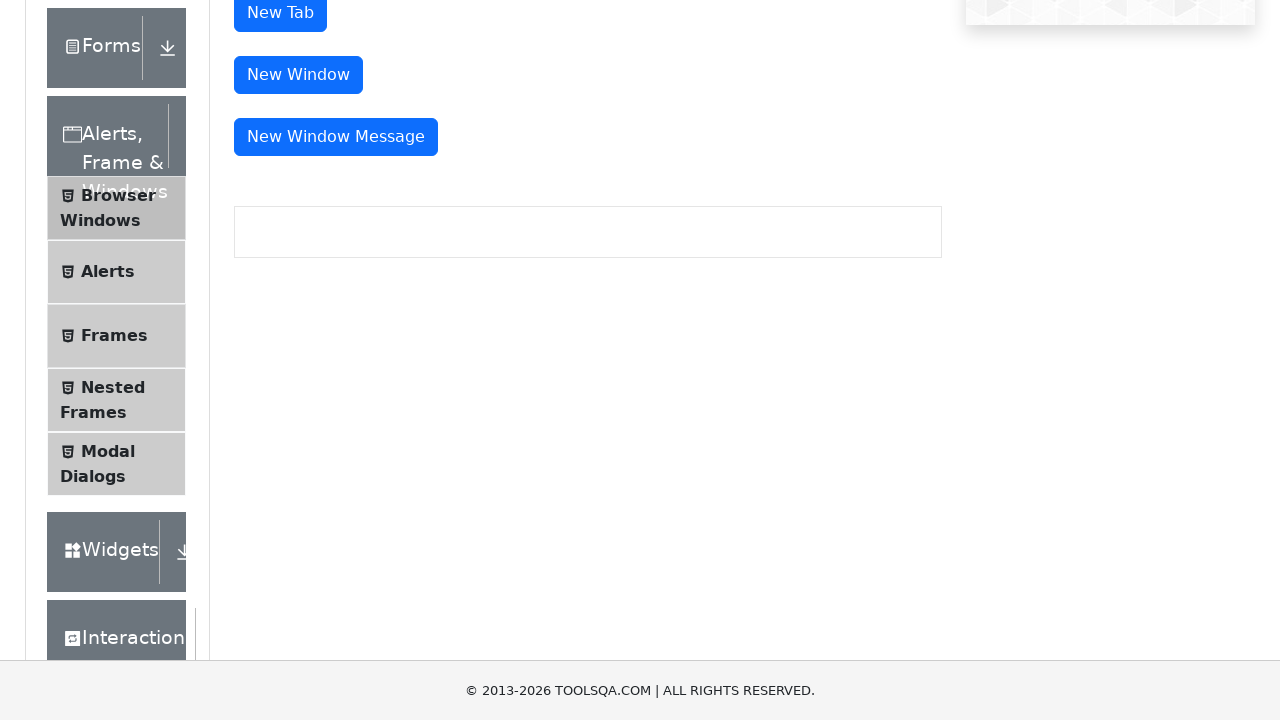

Scrolled down by 300 pixels
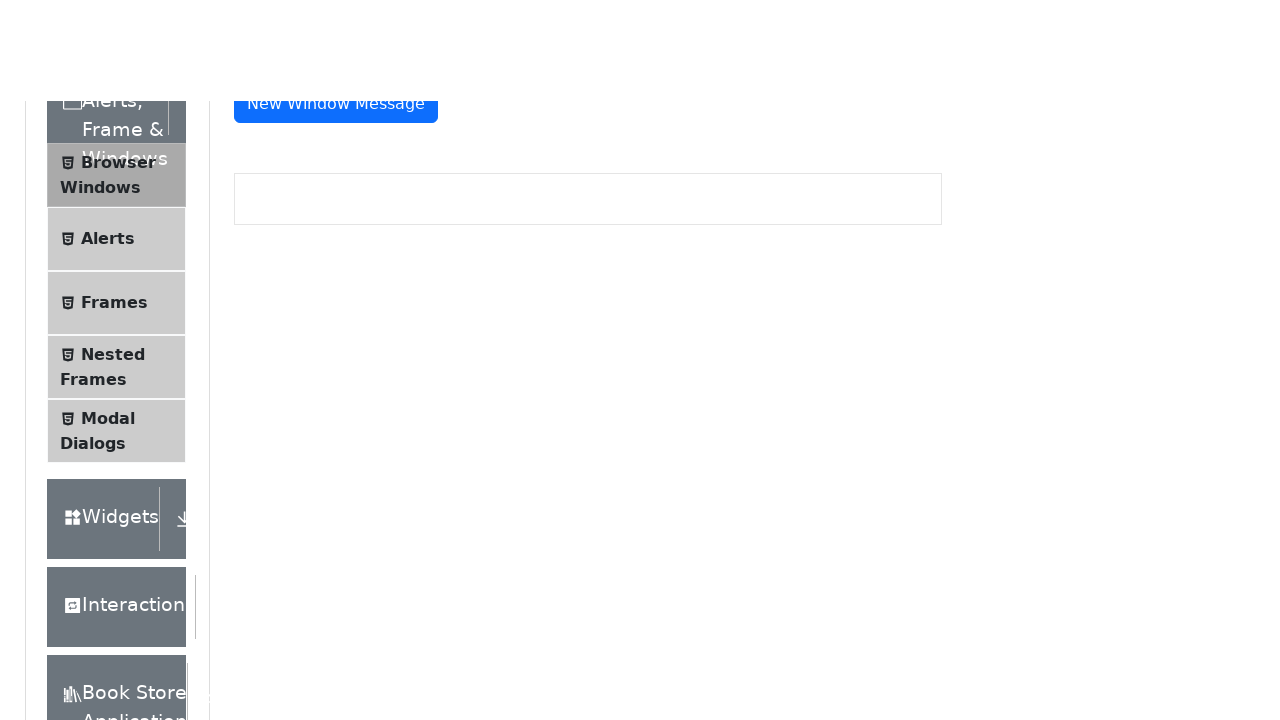

Opened new tab by clicking tab button at (280, 242) on #tabButton
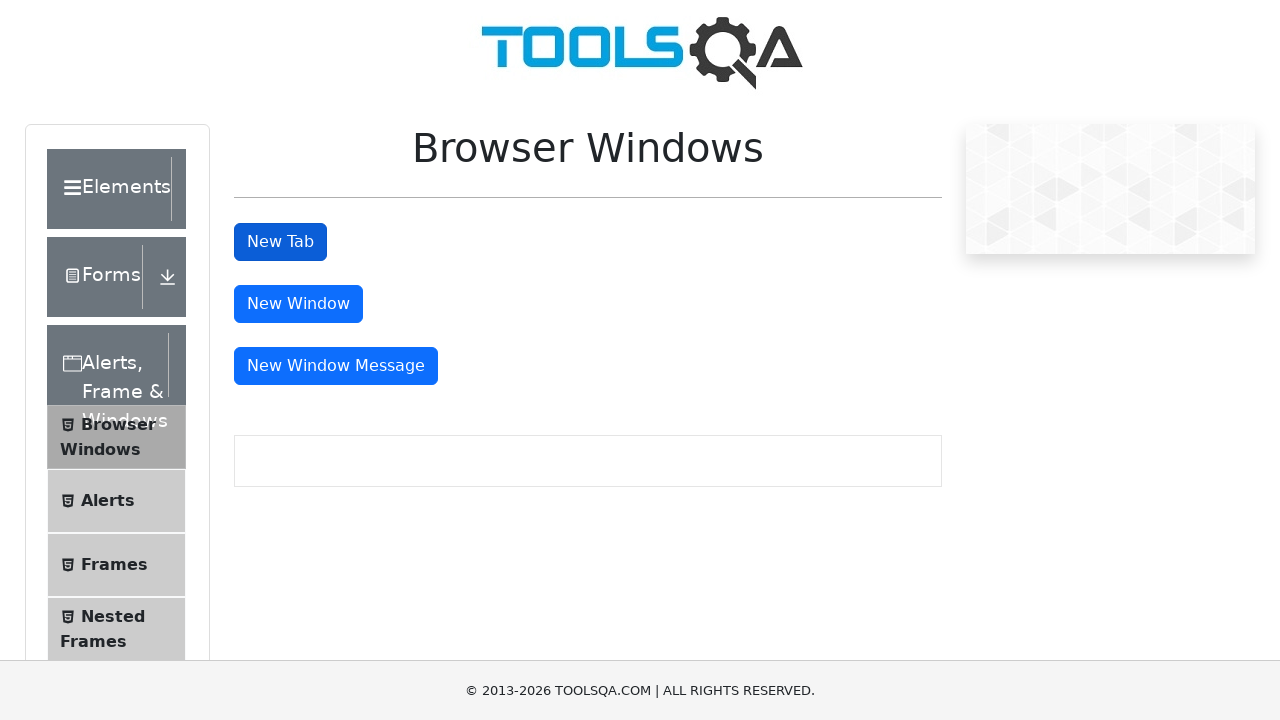

Opened new window by clicking window button at (298, 304) on #windowButton
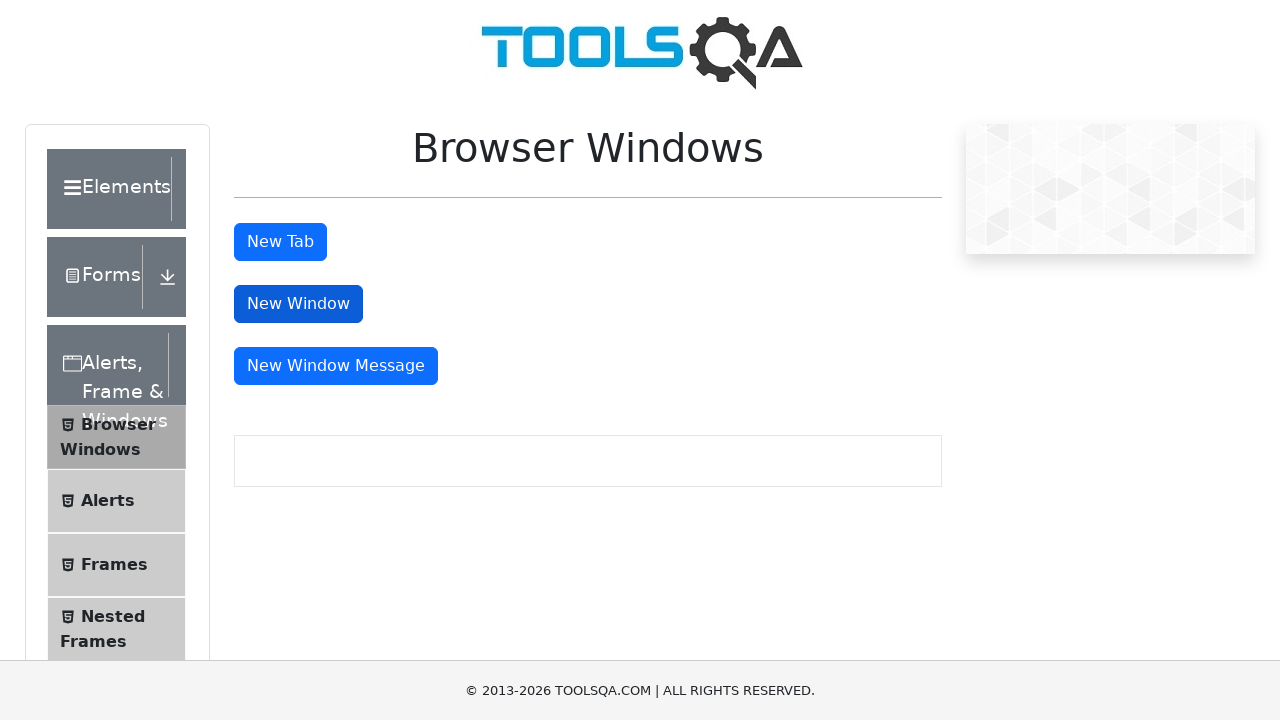

Opened message window by clicking message window button at (336, 366) on #messageWindowButton
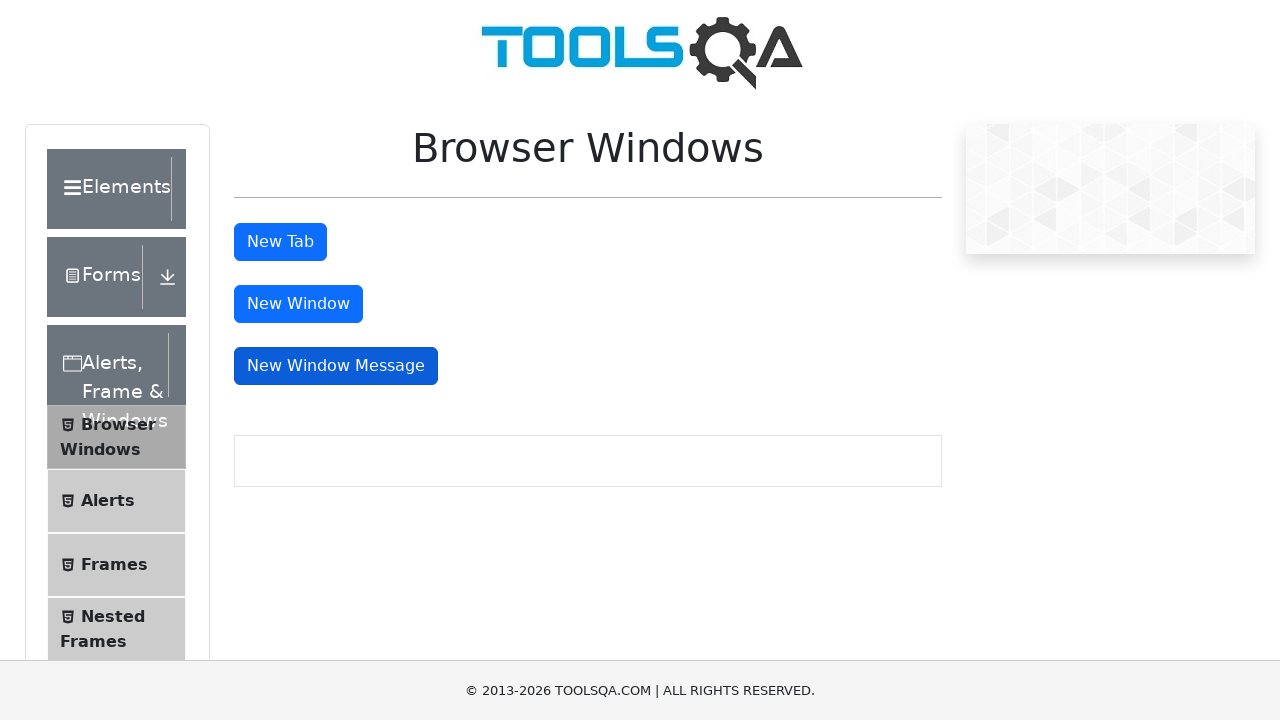

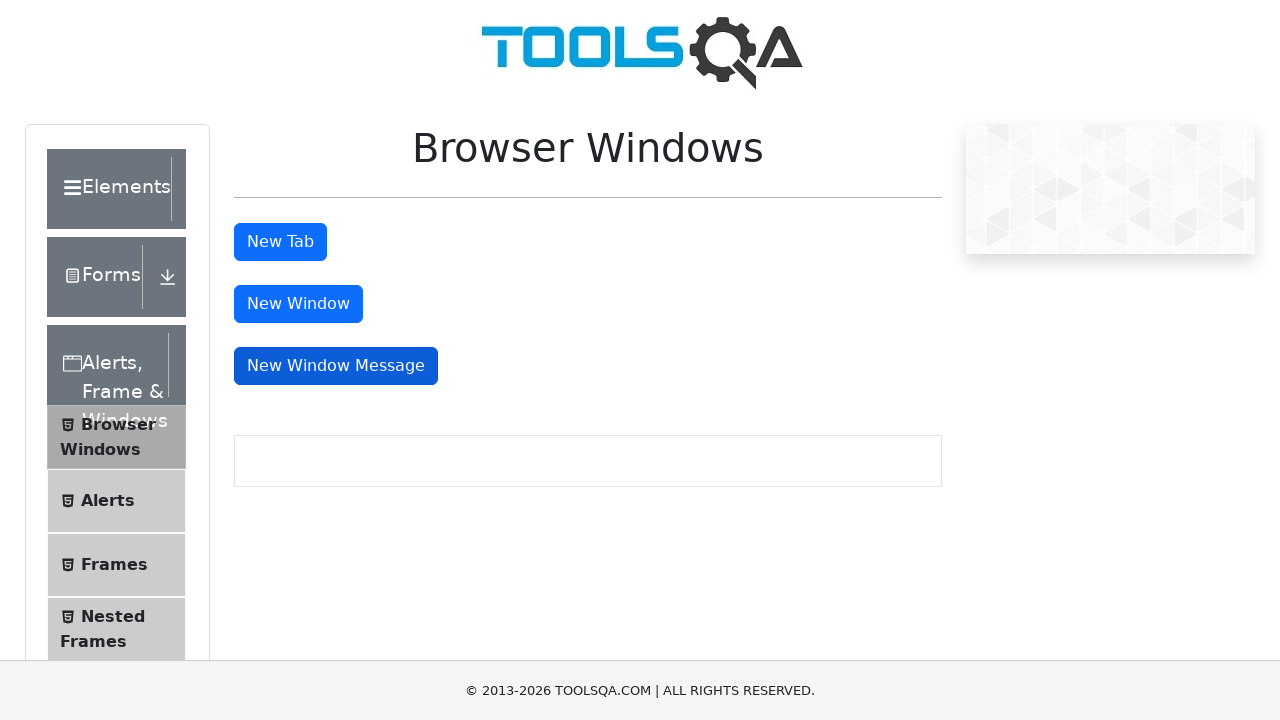